Tests adding jQuery Growl notifications to a page by injecting jQuery and jQuery Growl libraries via JavaScript execution, then displaying various notification messages (default, error, notice, warning) on the page.

Starting URL: http://the-internet.herokuapp.com

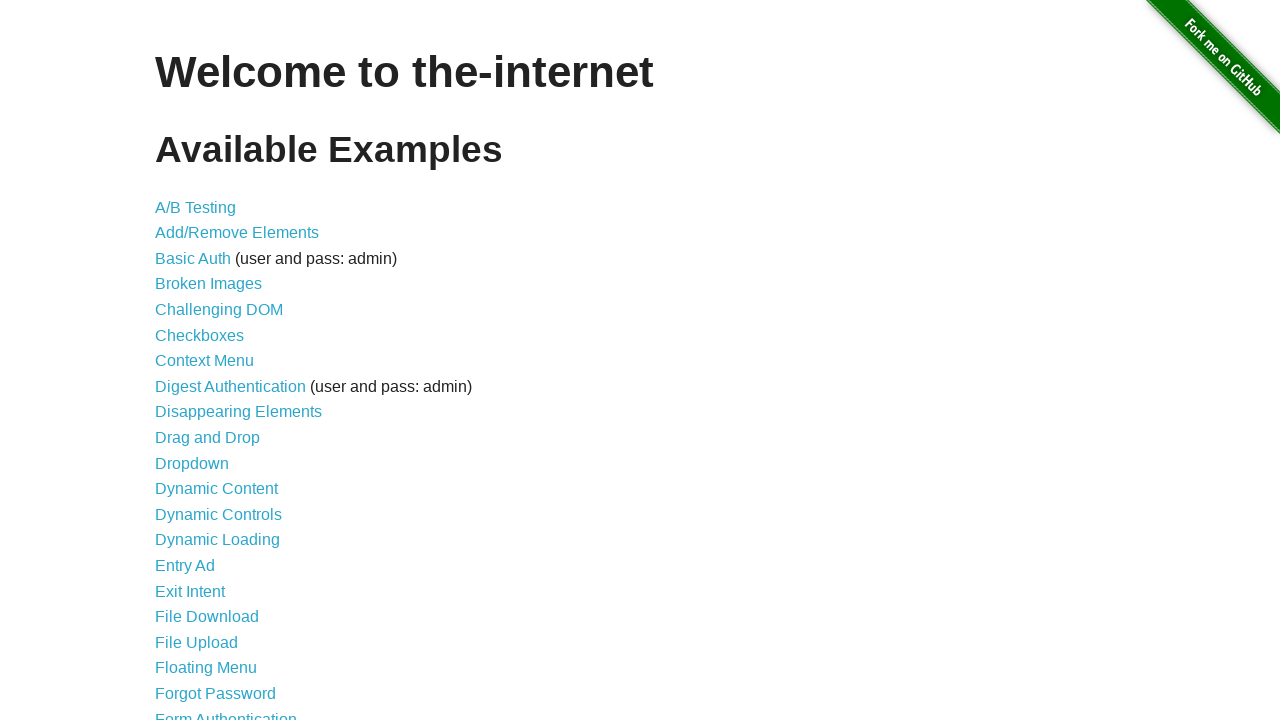

Injected jQuery library into page if not already present
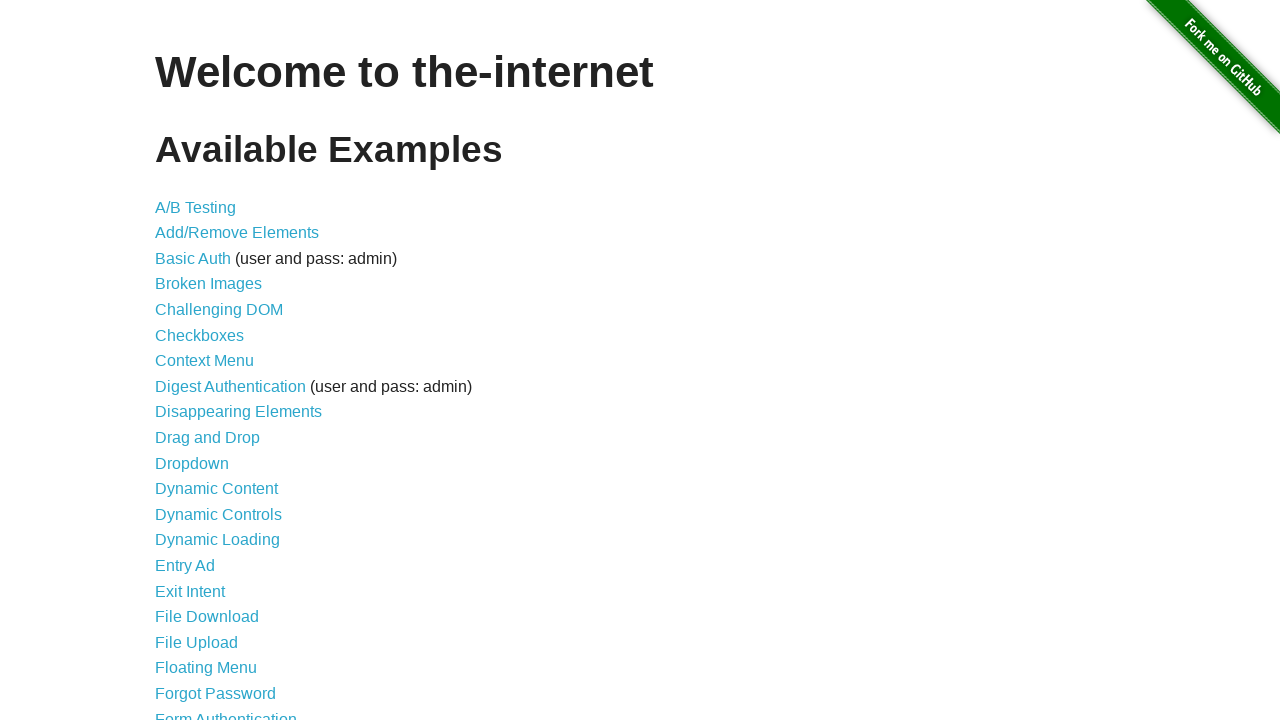

Loaded jQuery Growl plugin via script injection
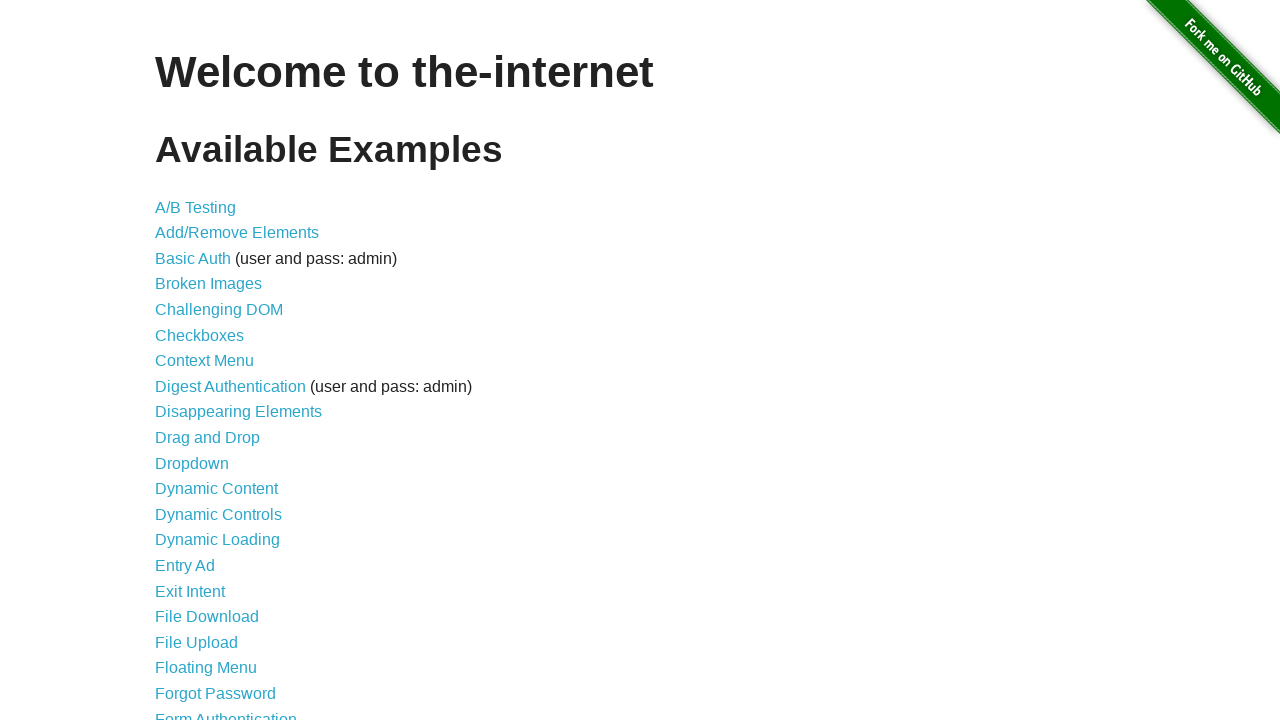

Added jQuery Growl stylesheet to page head
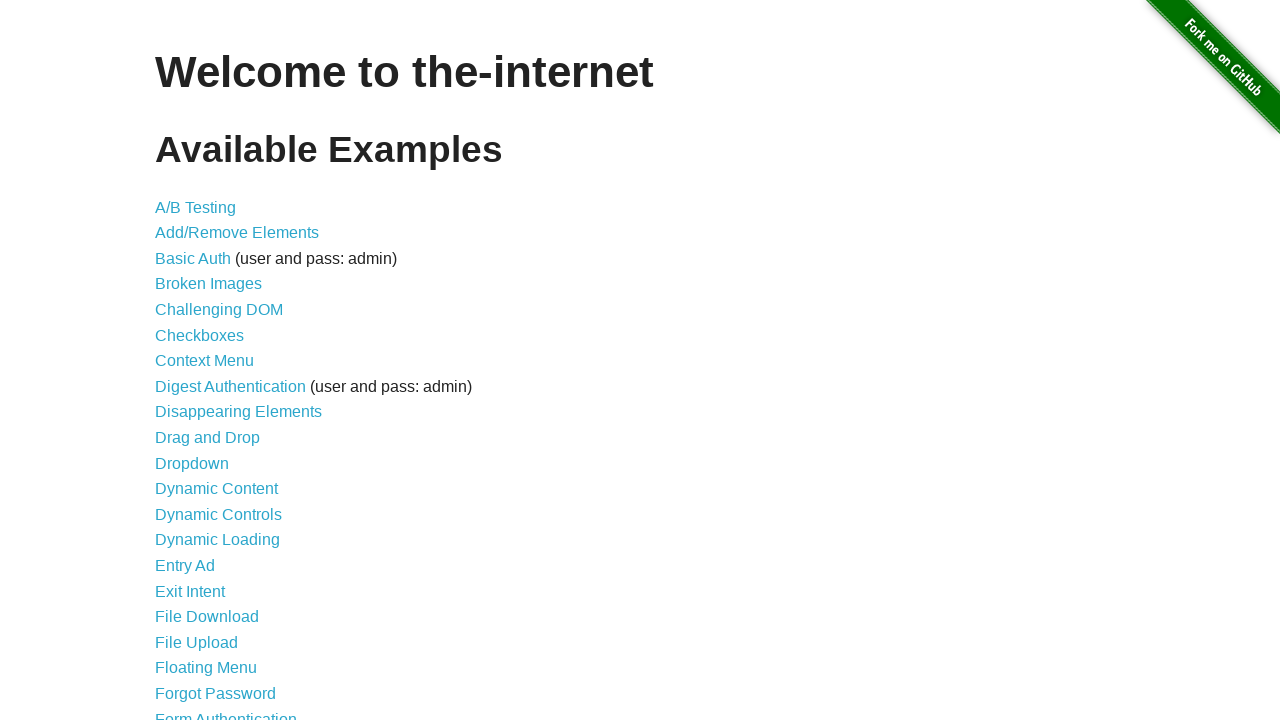

Waited 1 second for scripts to load
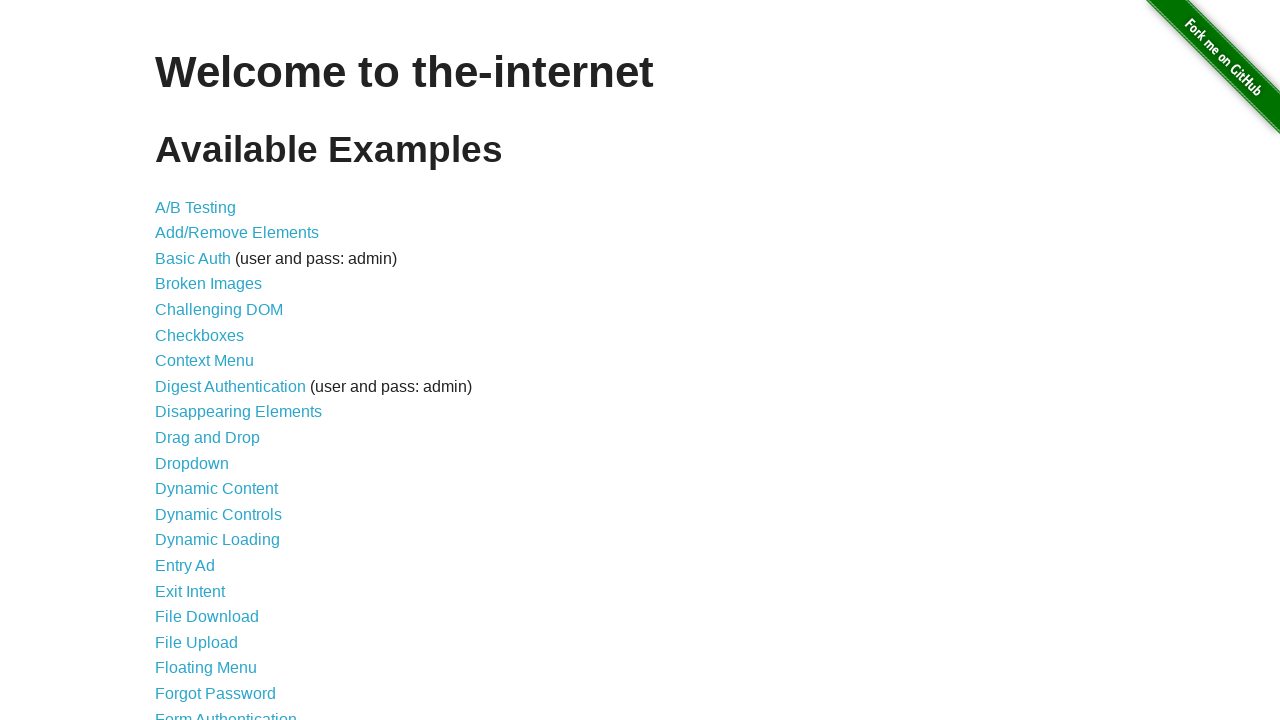

Displayed default growl notification with title 'GET' and message '/'
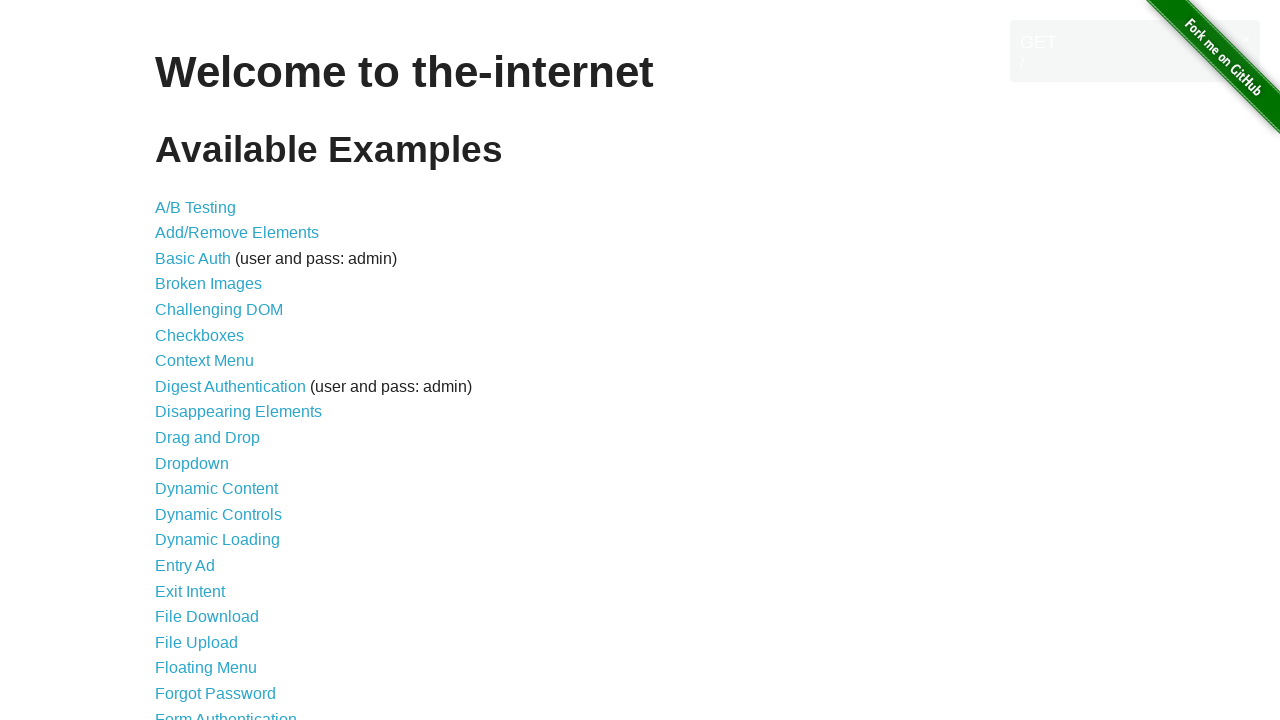

Displayed error growl notification
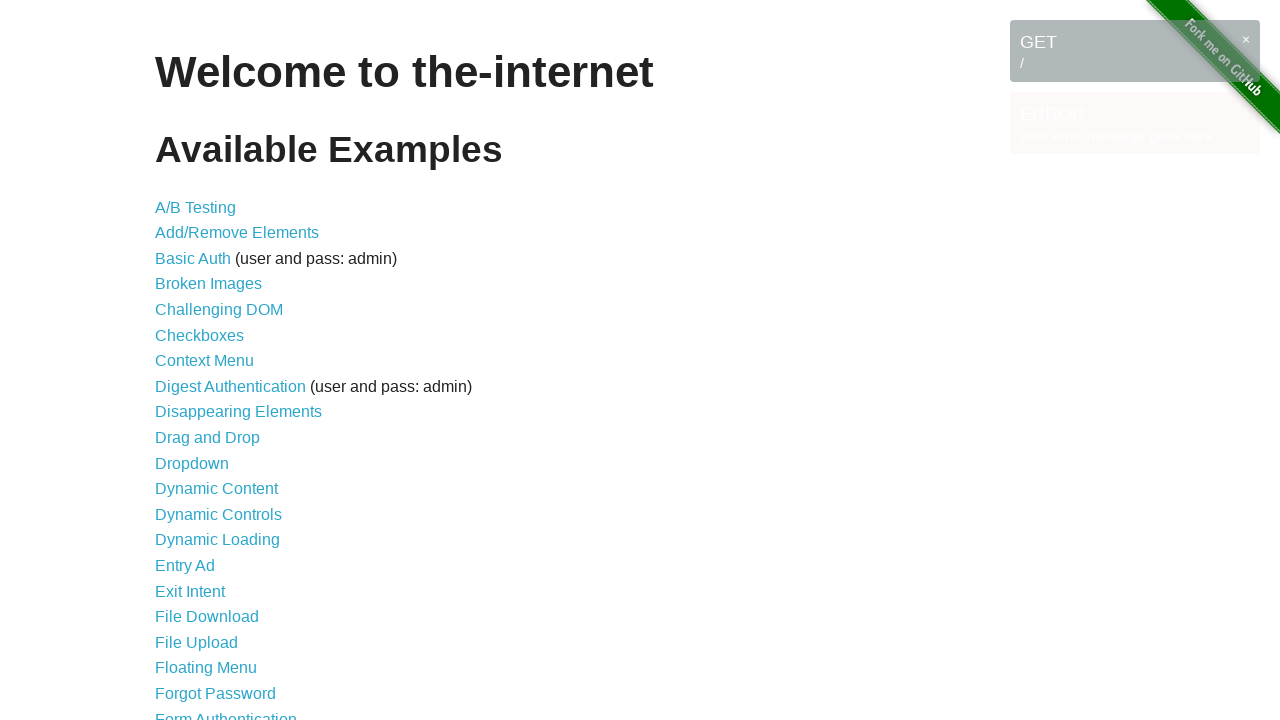

Displayed notice growl notification
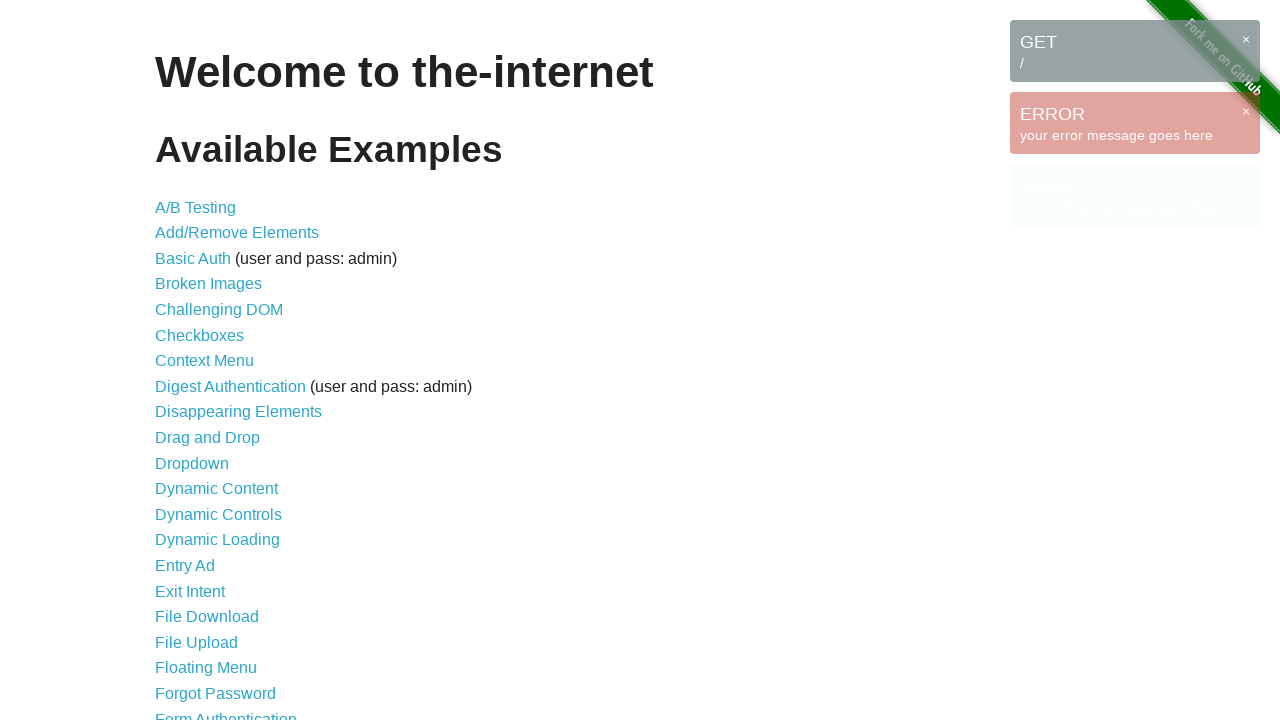

Displayed warning growl notification
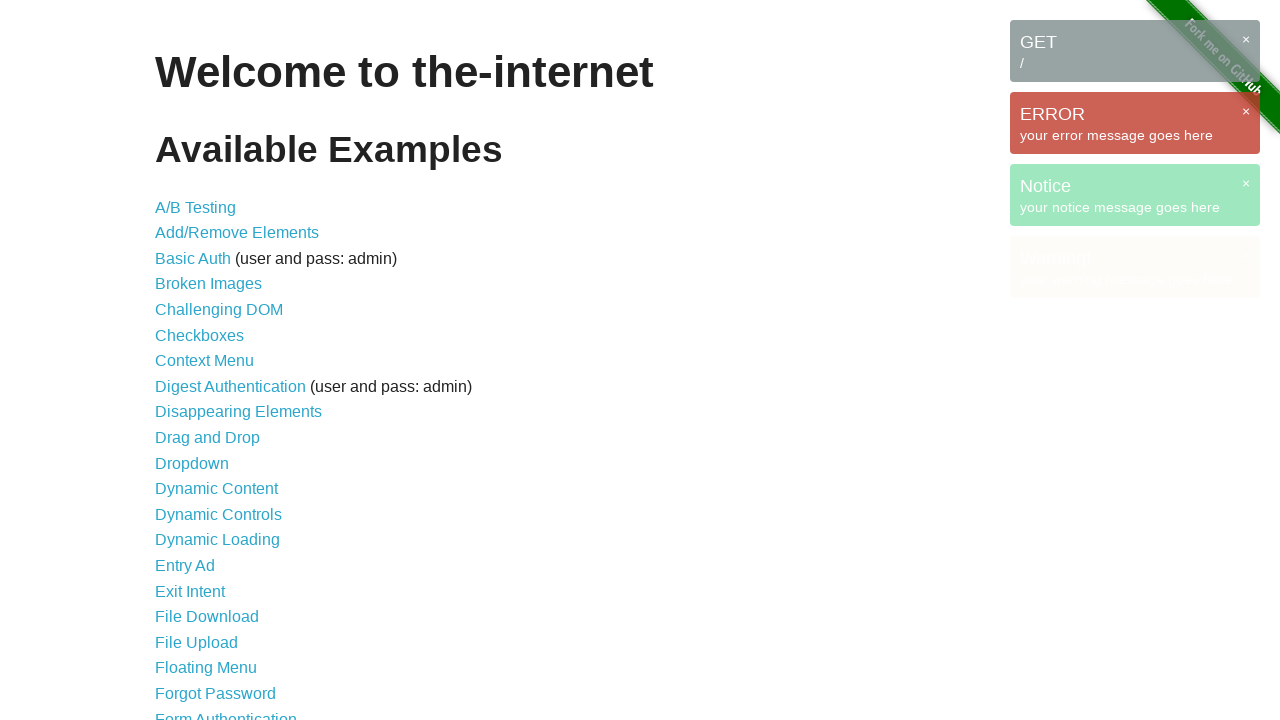

Waited 3 seconds to observe all growl notifications on page
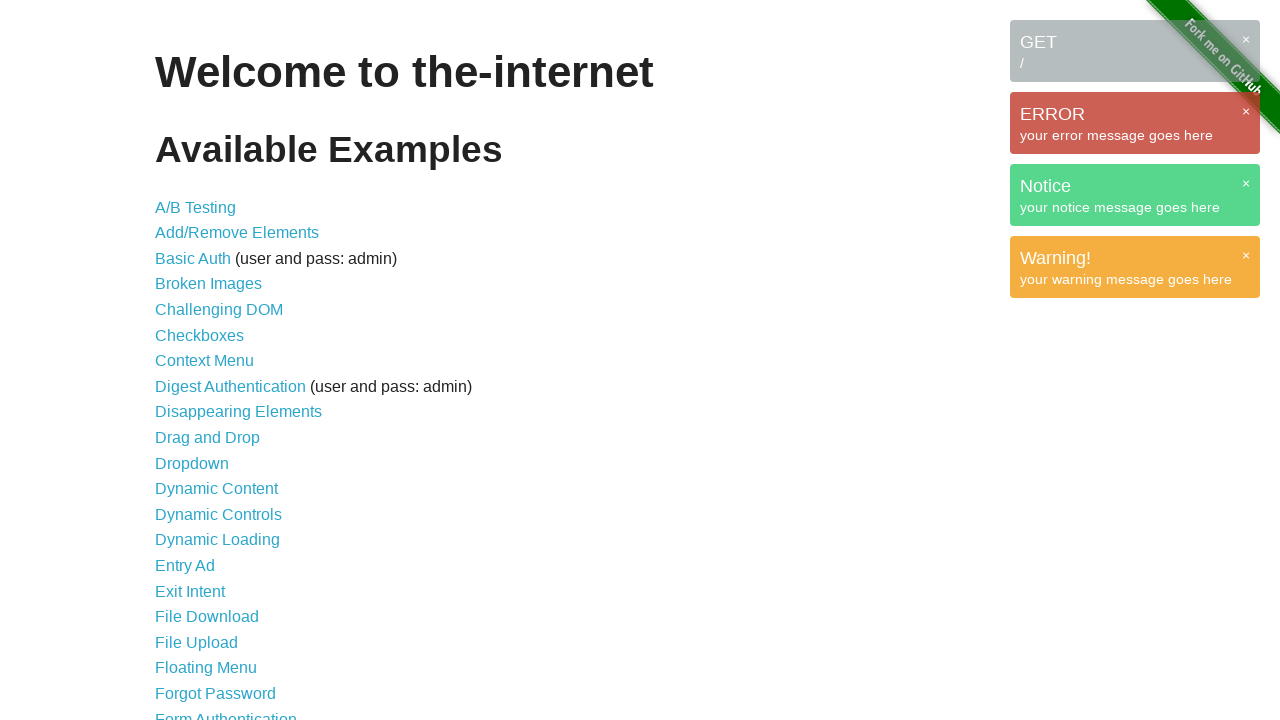

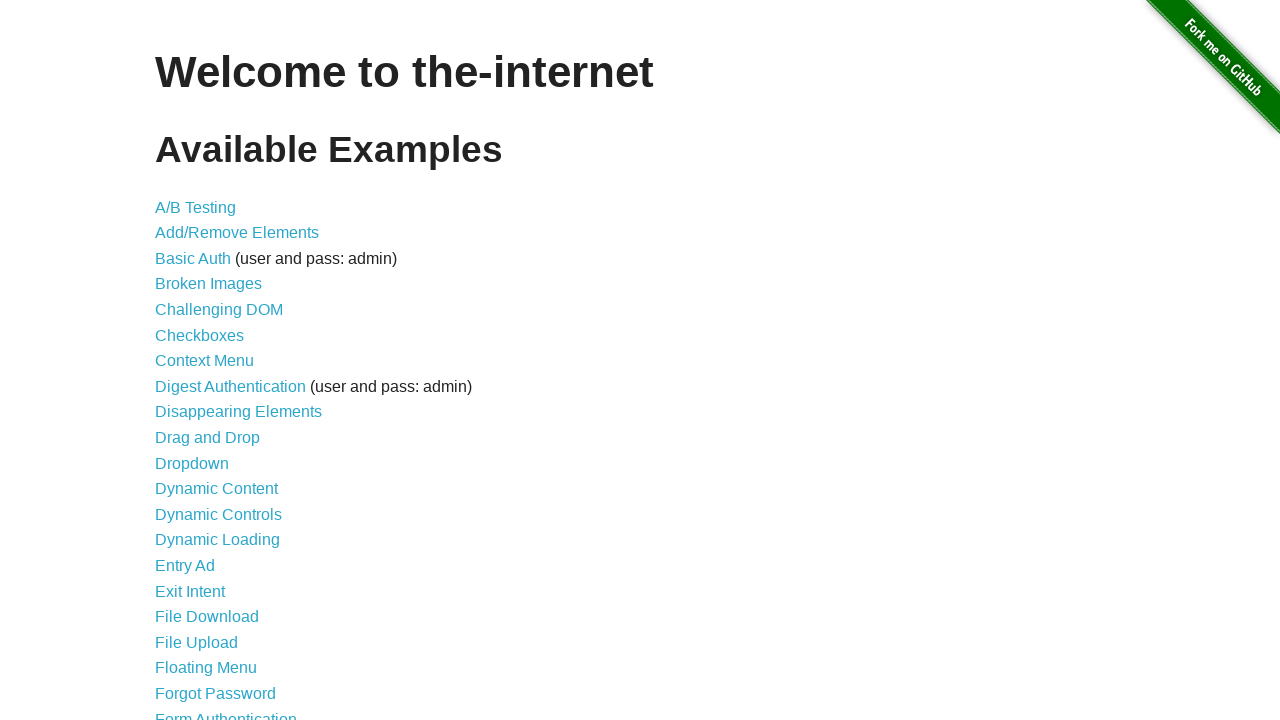